Tests clicking a button inside nested iframes by checking for frames within frames

Starting URL: https://leafground.com/frame.xhtml

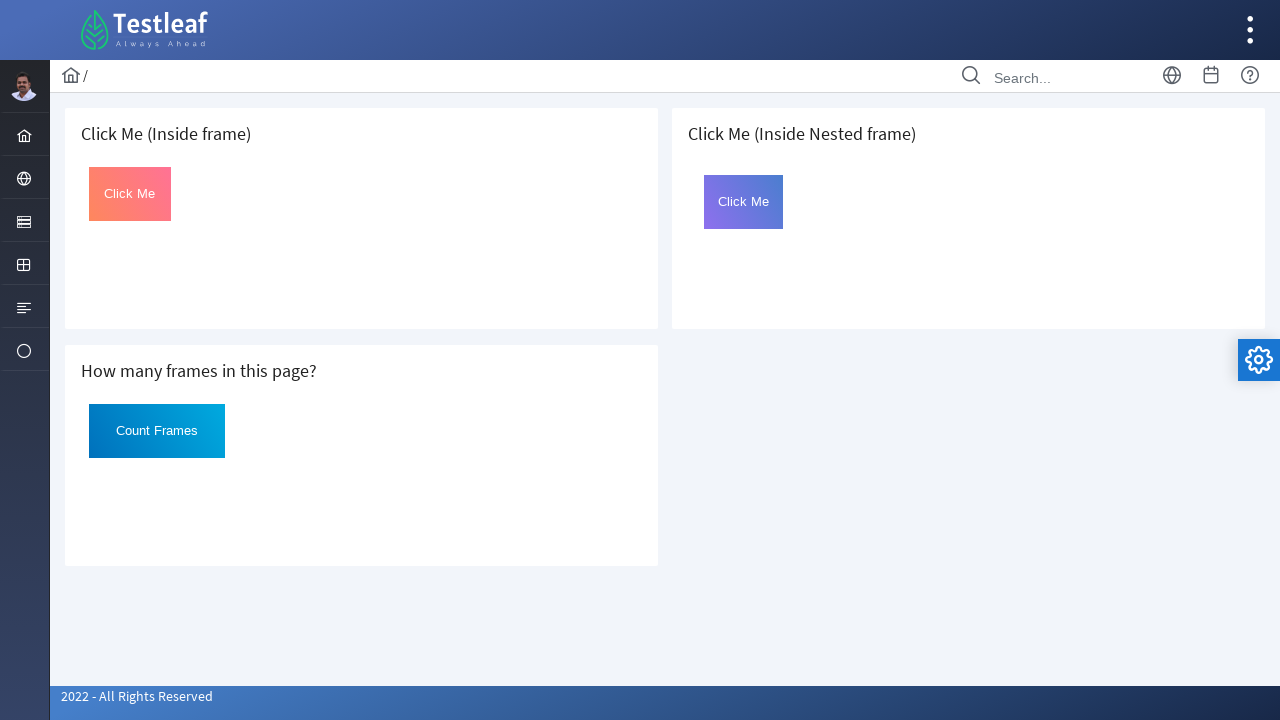

Retrieved all iframe elements from page
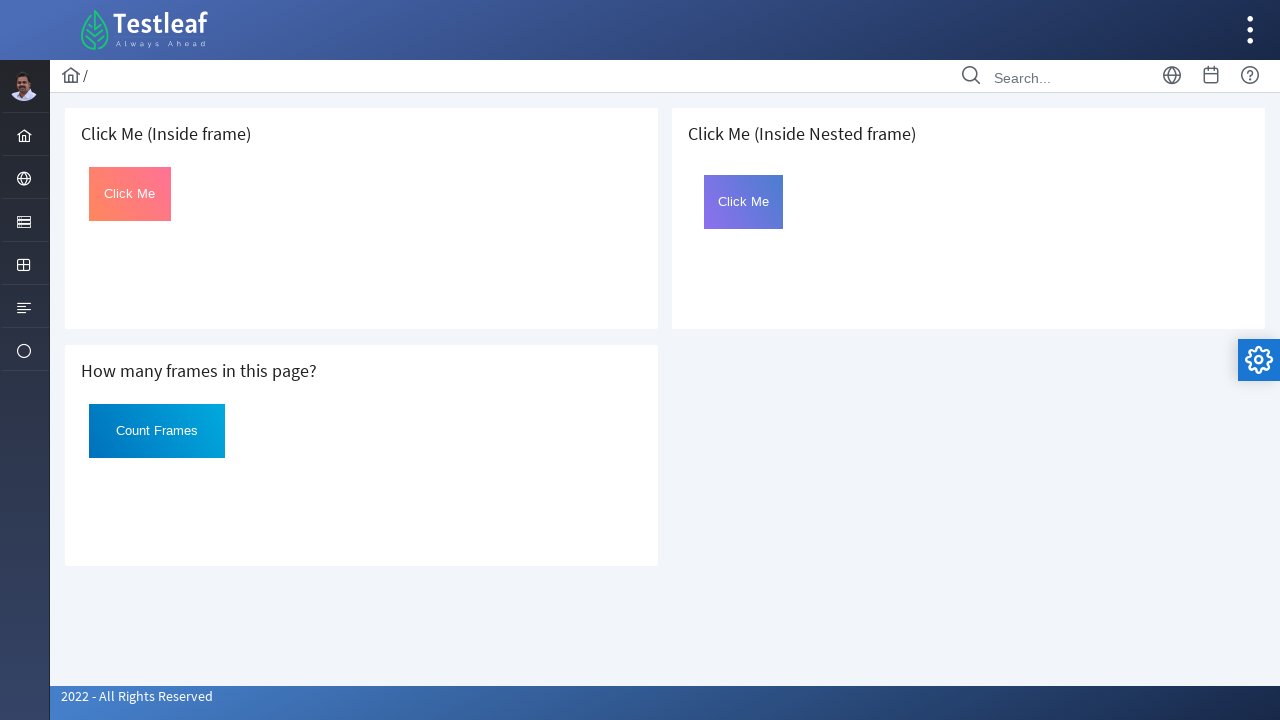

Located iframe at index 0
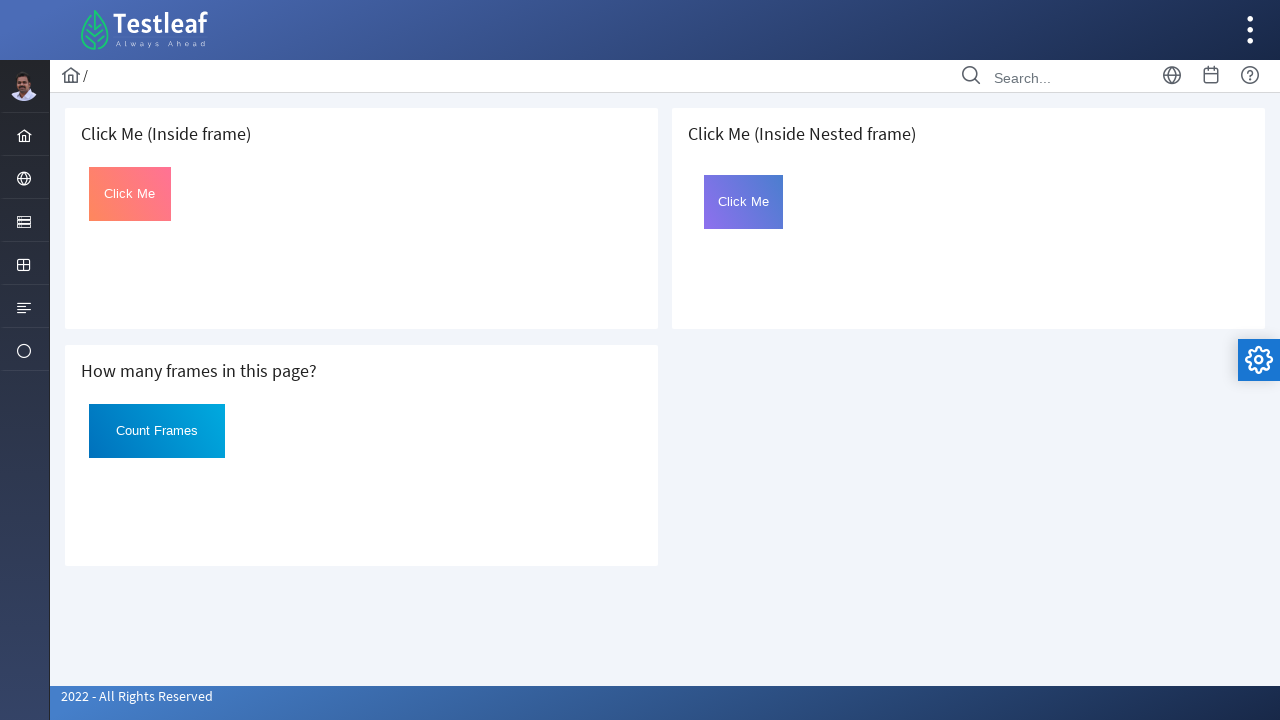

Checked iframe 0 for nested frames: found 0
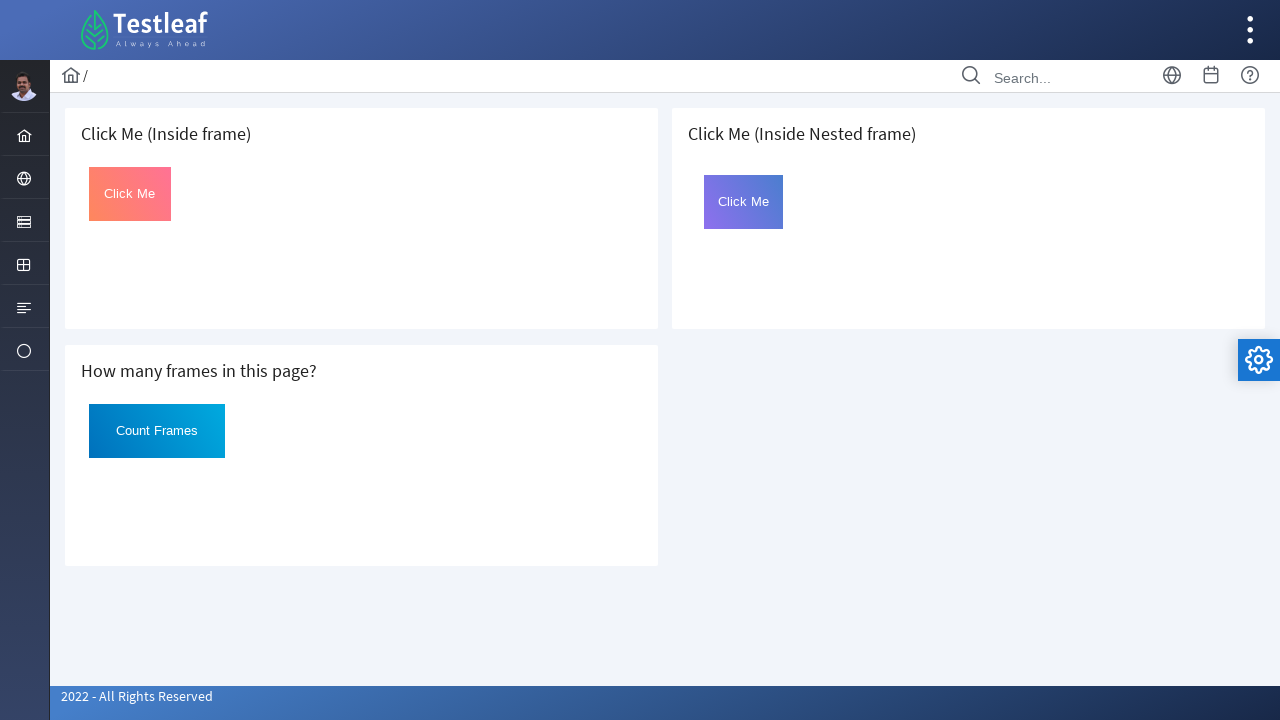

Searched for 'Click Me' button in current frame: found 1
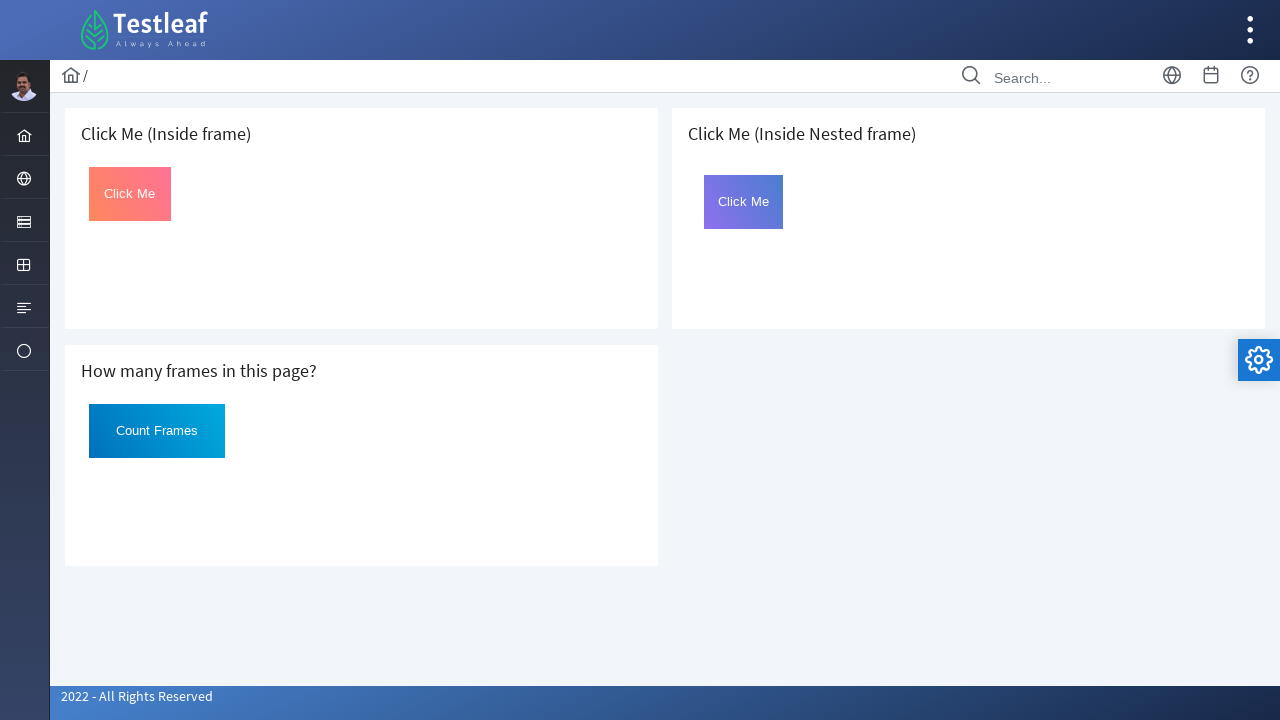

Clicked 'Click Me' button in current frame at (130, 194) on iframe >> nth=0 >> internal:control=enter-frame >> button#Click:text('Click Me')
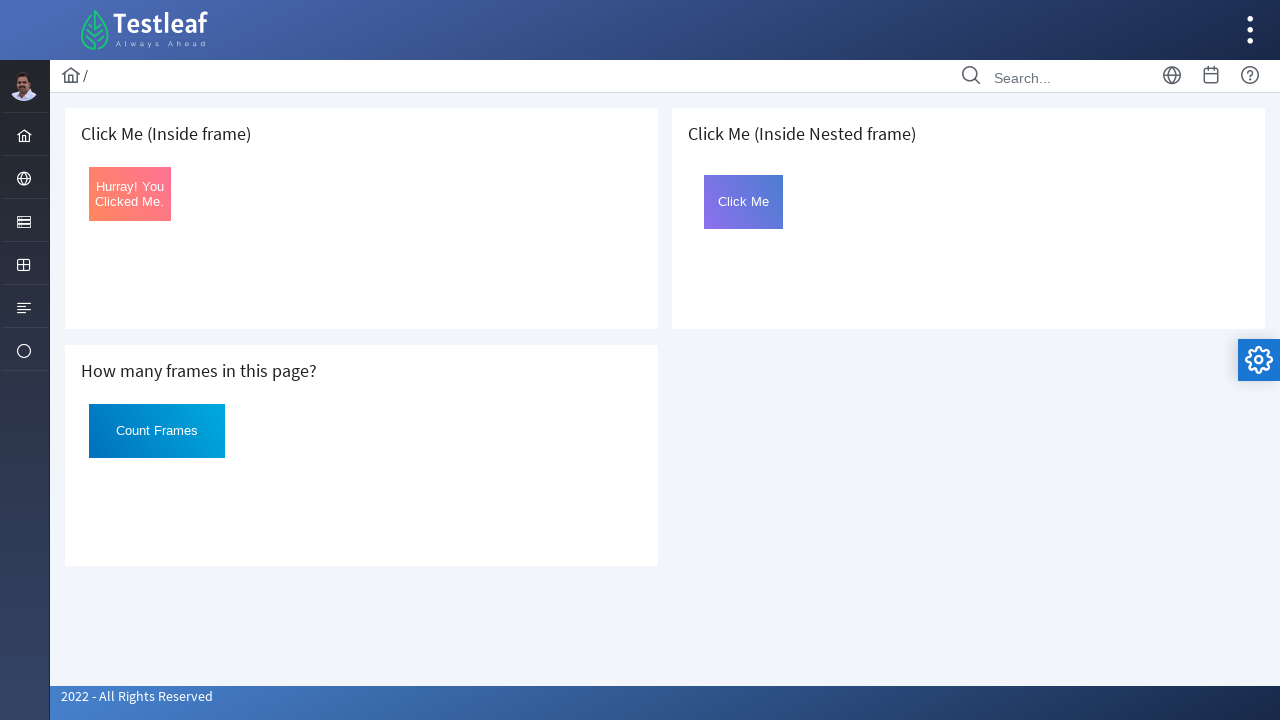

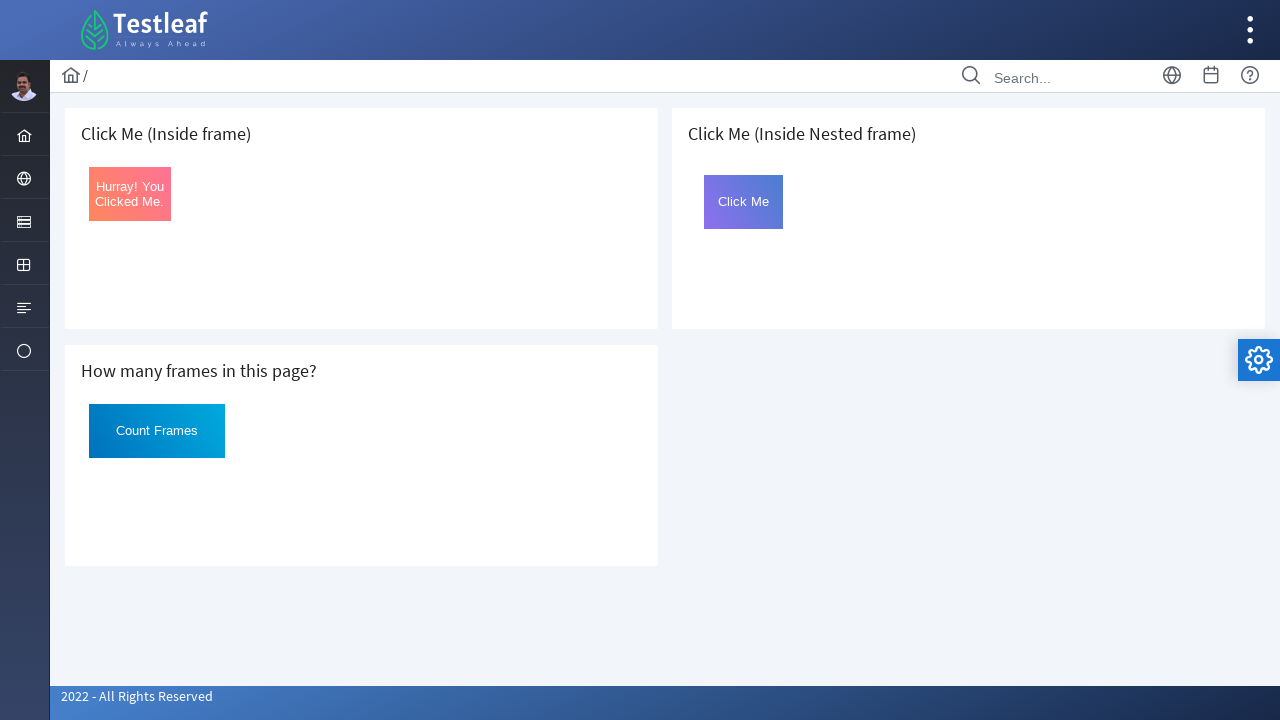